Tests the text box form on demoqa.com by filling in user details (full name, email, current address, permanent address) and verifying the submitted data appears at the bottom of the page.

Starting URL: https://demoqa.com/text-box

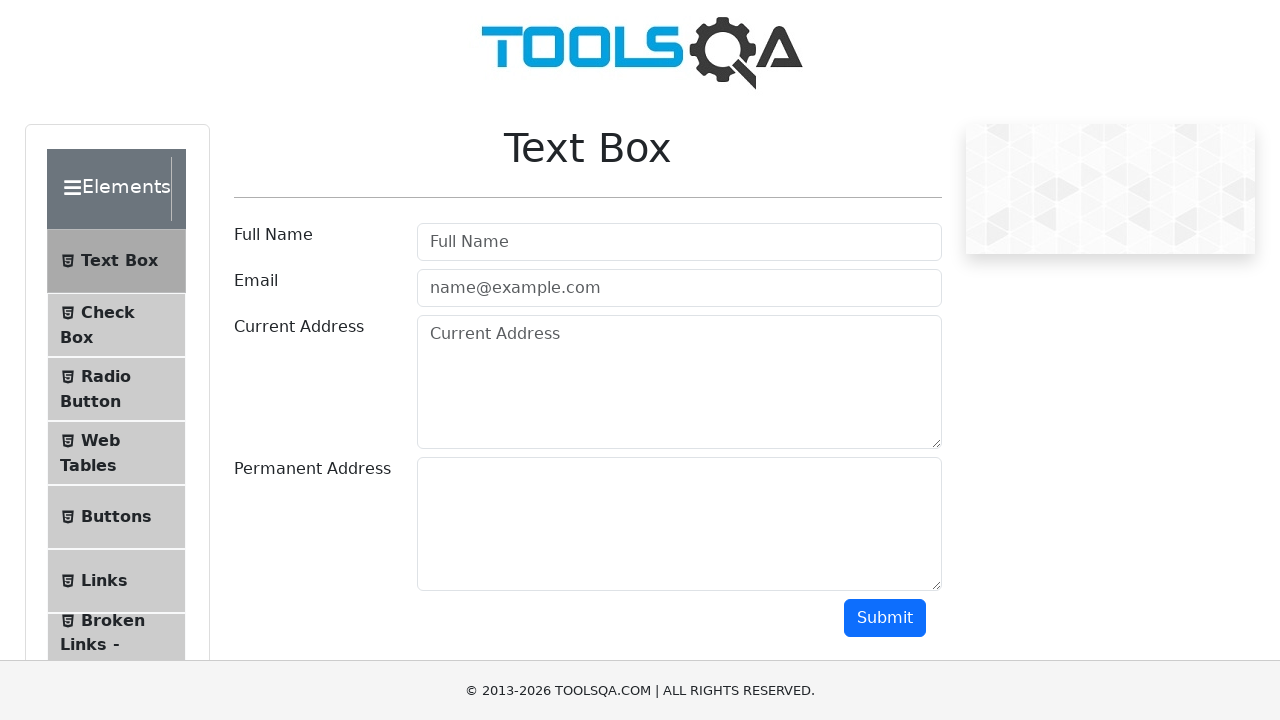

Filled full name field with 'John Anderson' on #userName
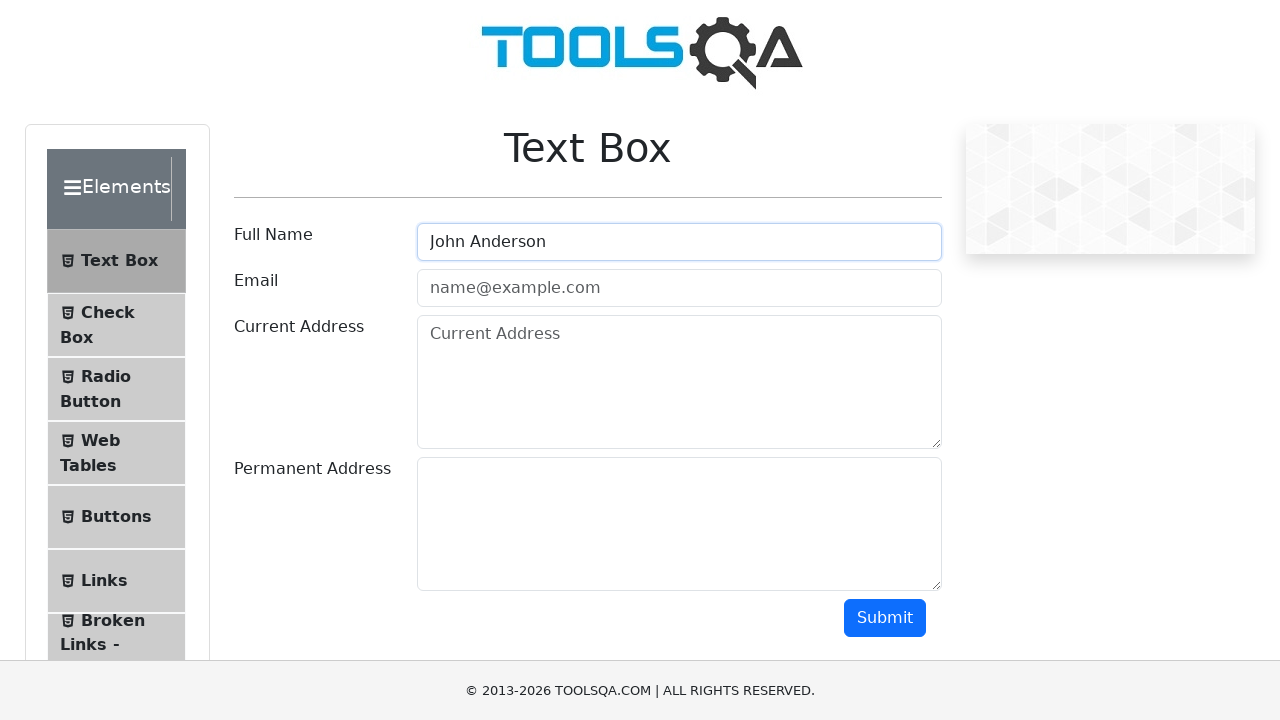

Filled email field with 'john.anderson@testmail.com' on #userEmail
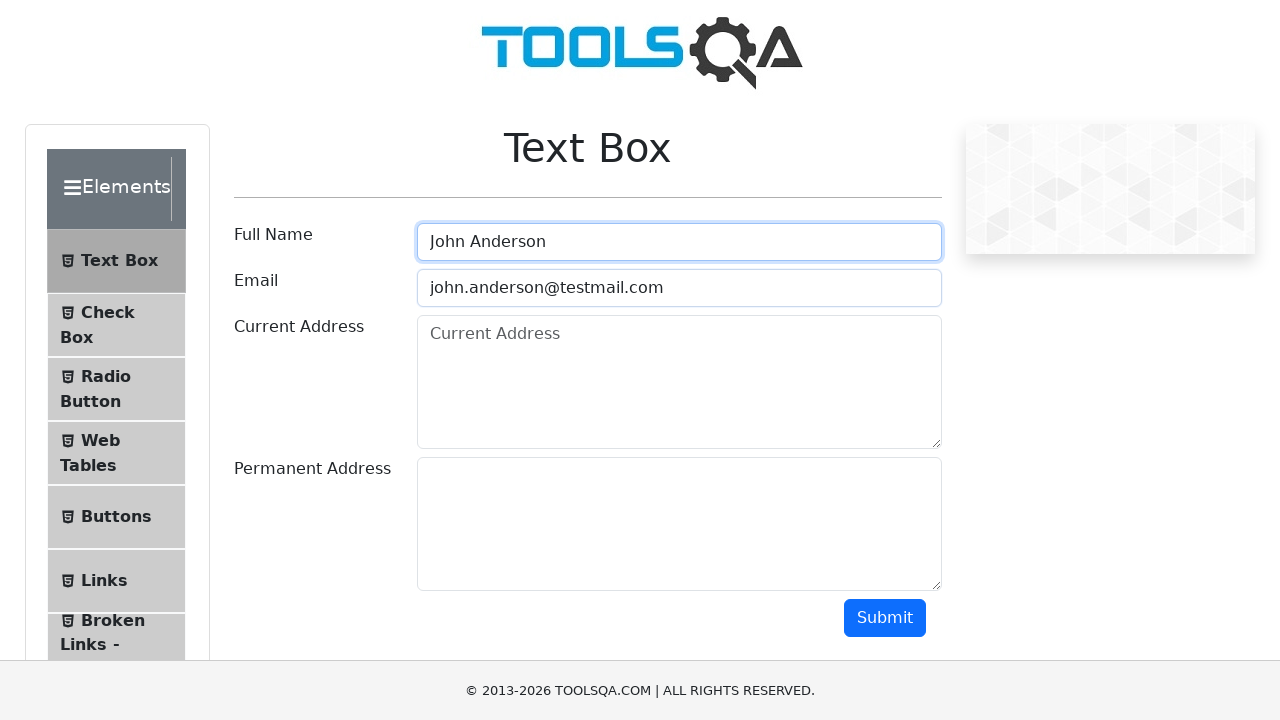

Filled current address field with '456 Oak Street, Austin, TX 78701' on #currentAddress
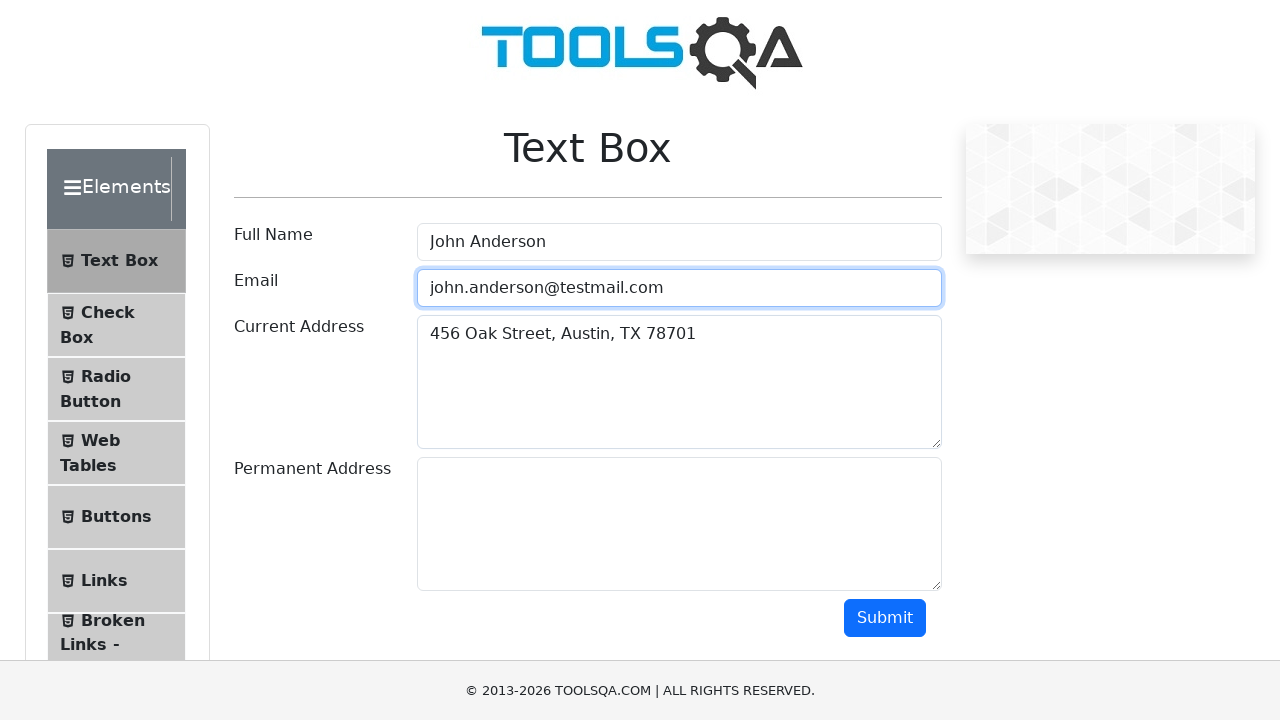

Filled permanent address field with '789 Pine Avenue, Denver, CO 80202' on #permanentAddress
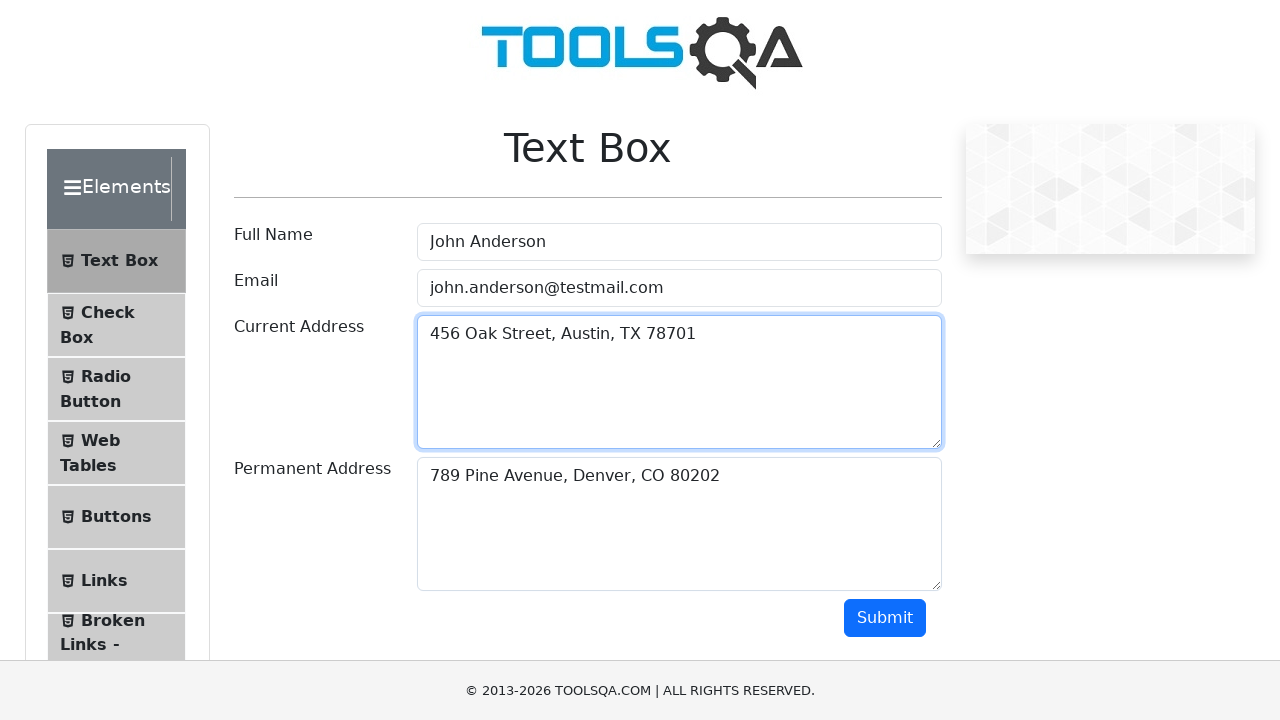

Clicked submit button to submit form at (885, 618) on #submit
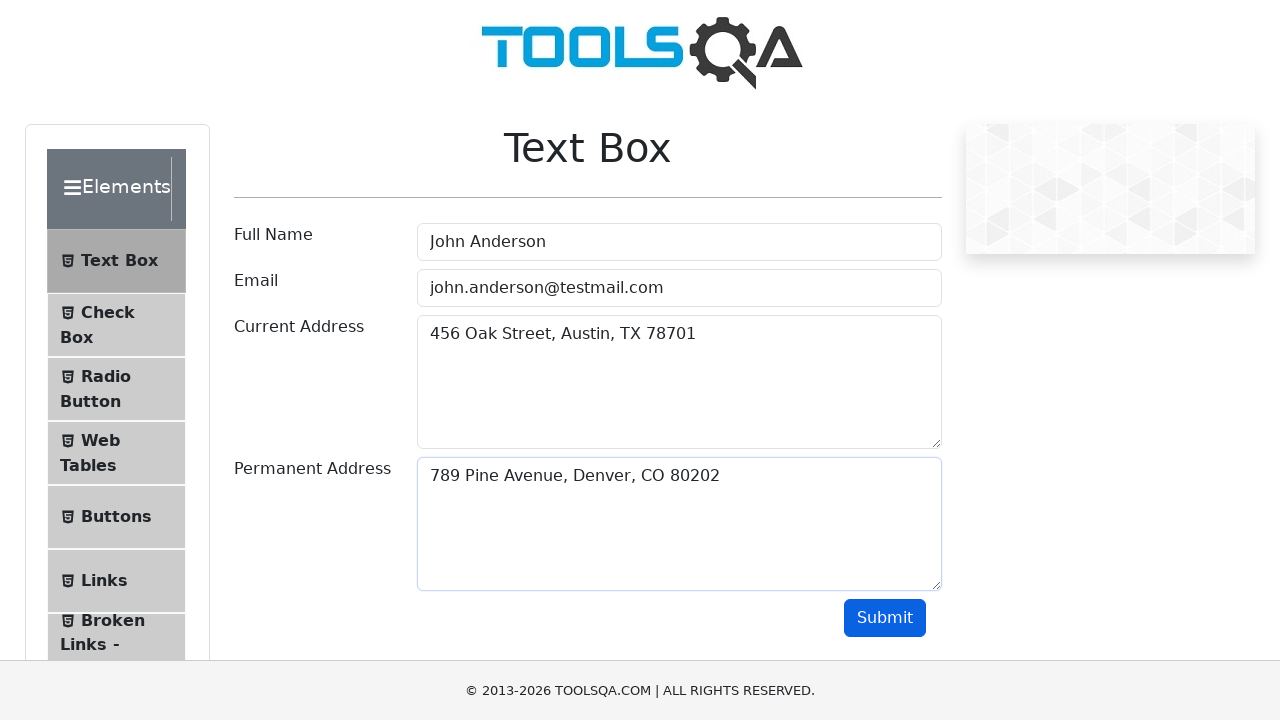

Waited for result elements to appear
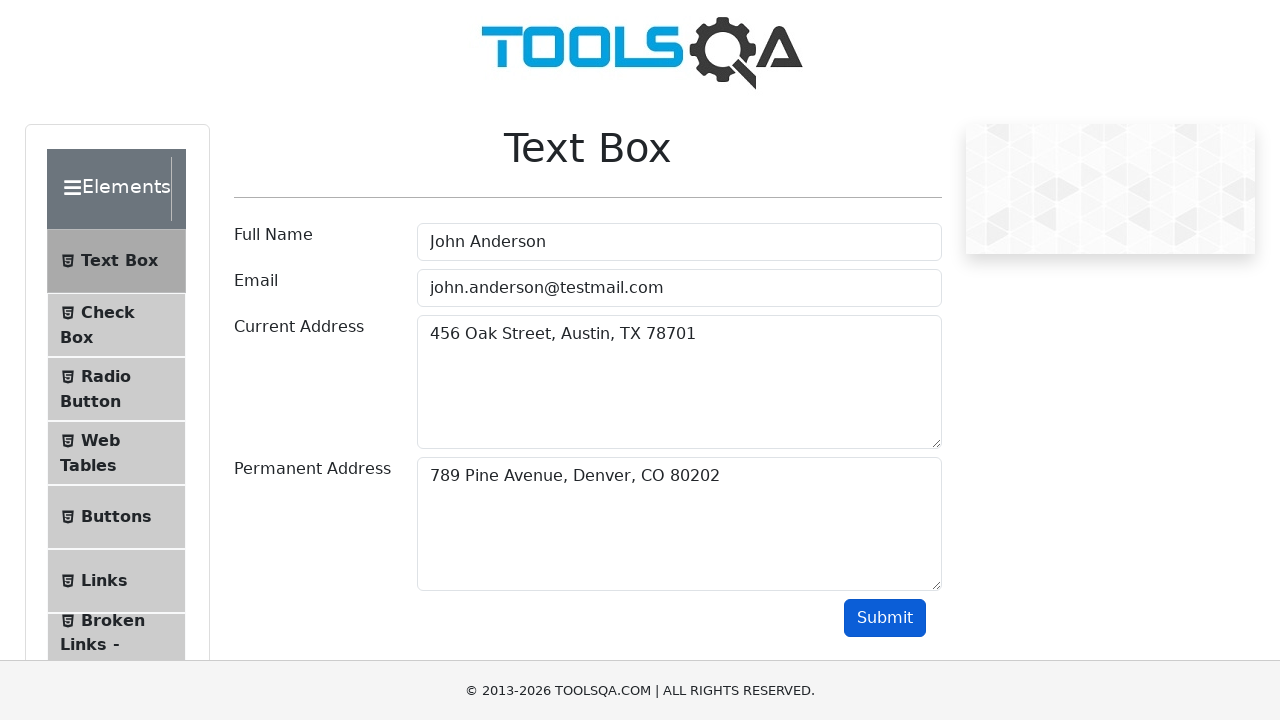

Retrieved 4 result elements from output section
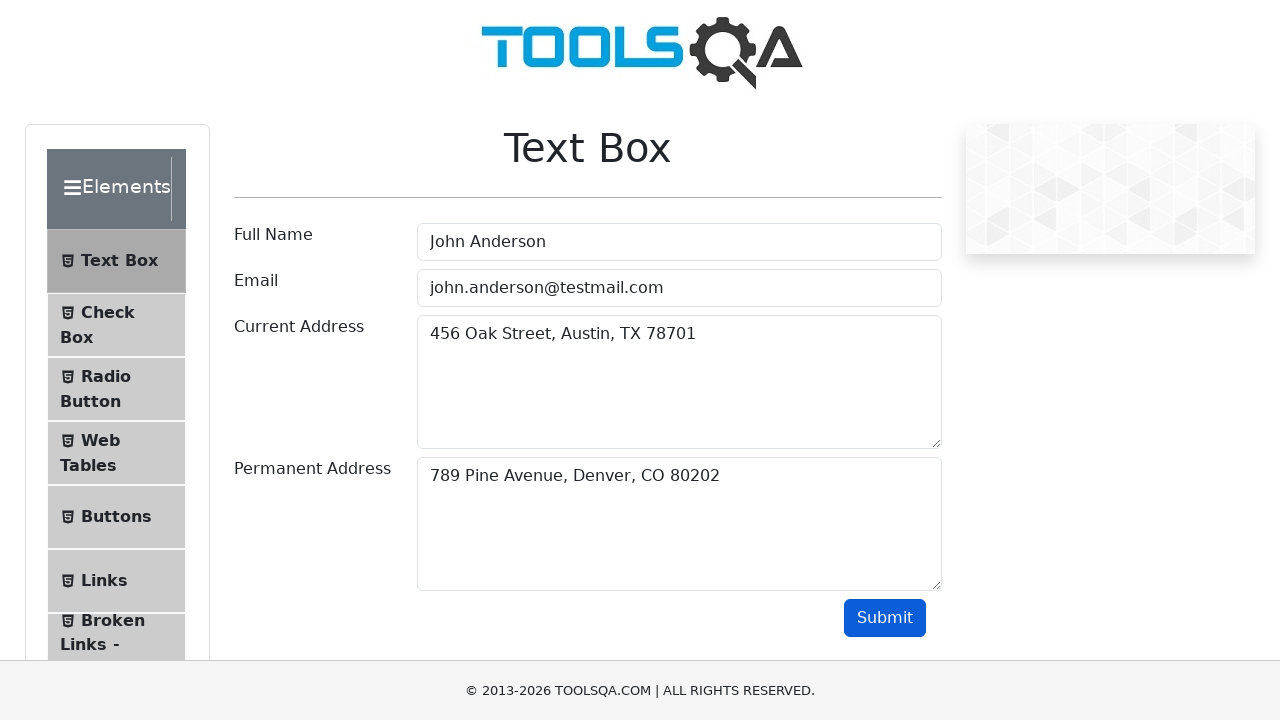

Verified that submitted data is displayed in output
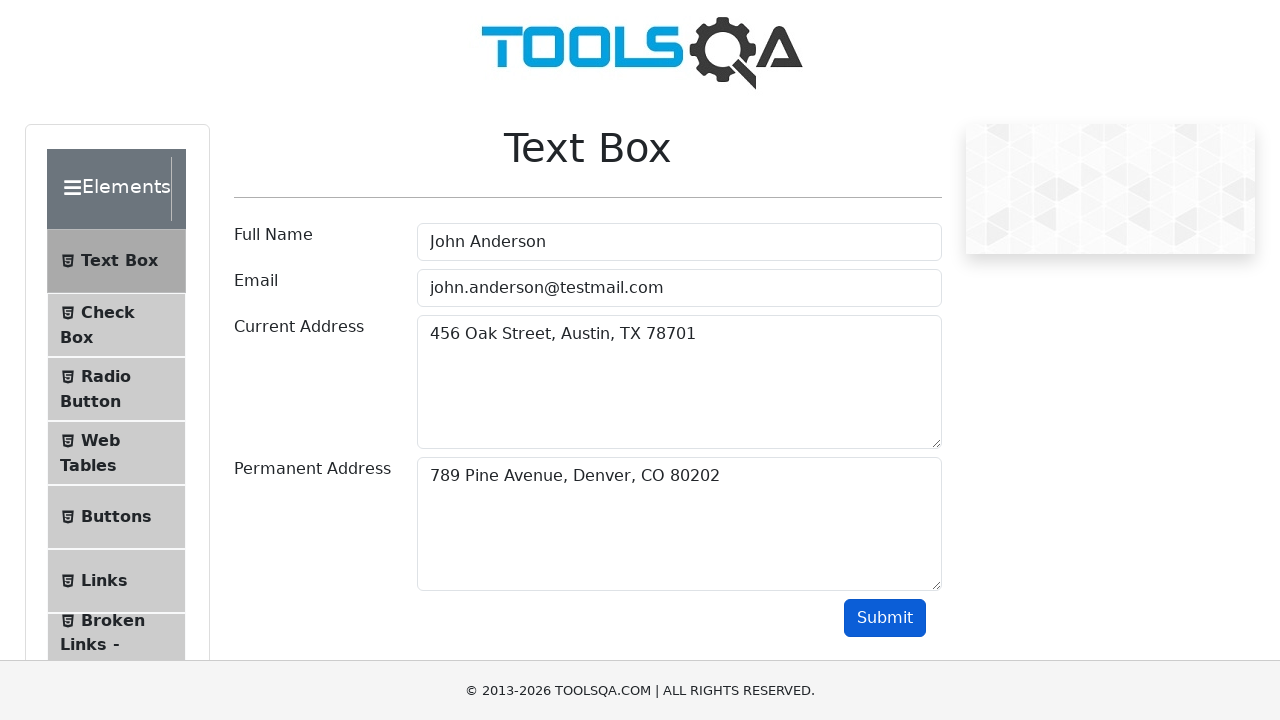

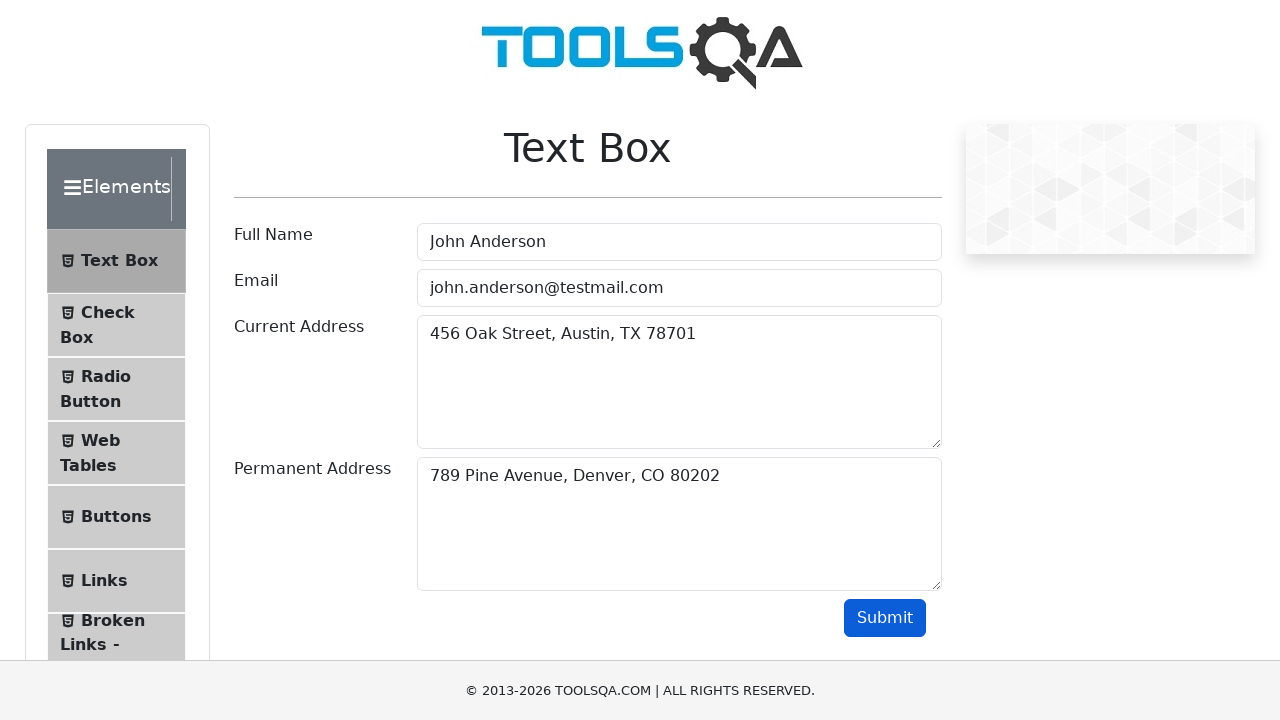